Tests a form submission flow by clicking a specific link, then filling out a form with first name, last name, city, and country fields before submitting

Starting URL: http://suninjuly.github.io/find_link_text

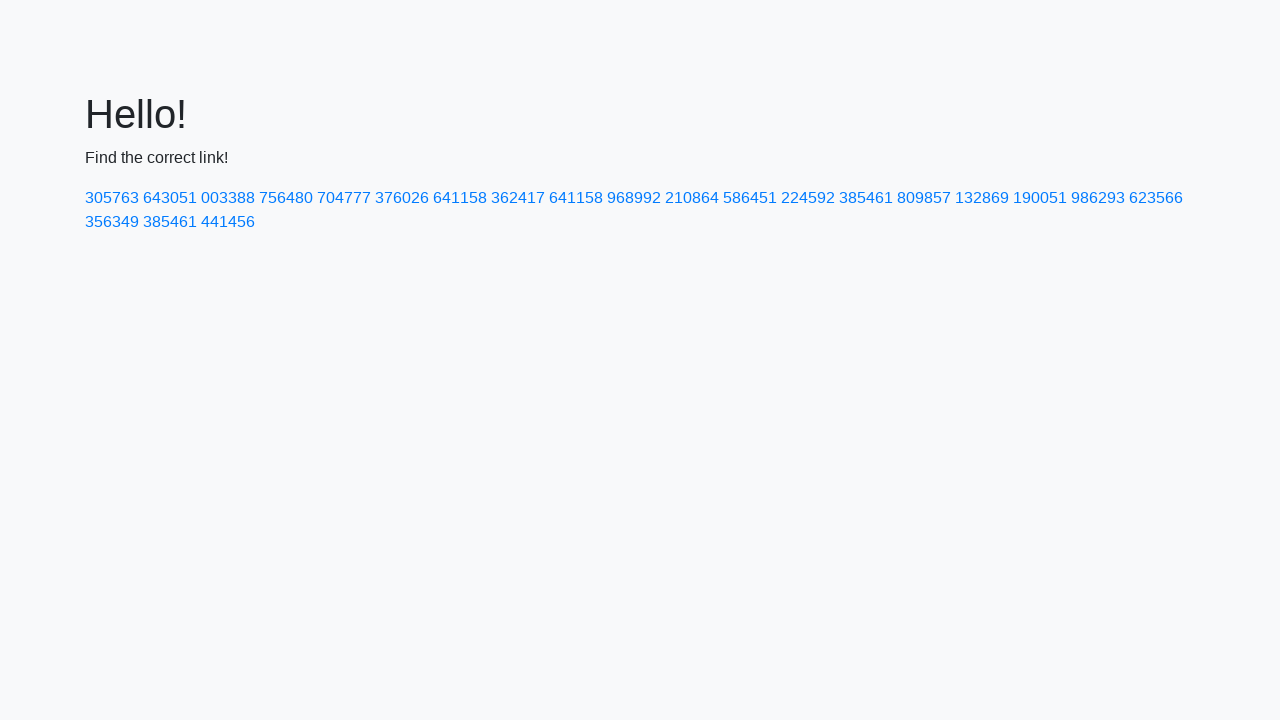

Clicked link with text '224592' at (808, 198) on text=224592
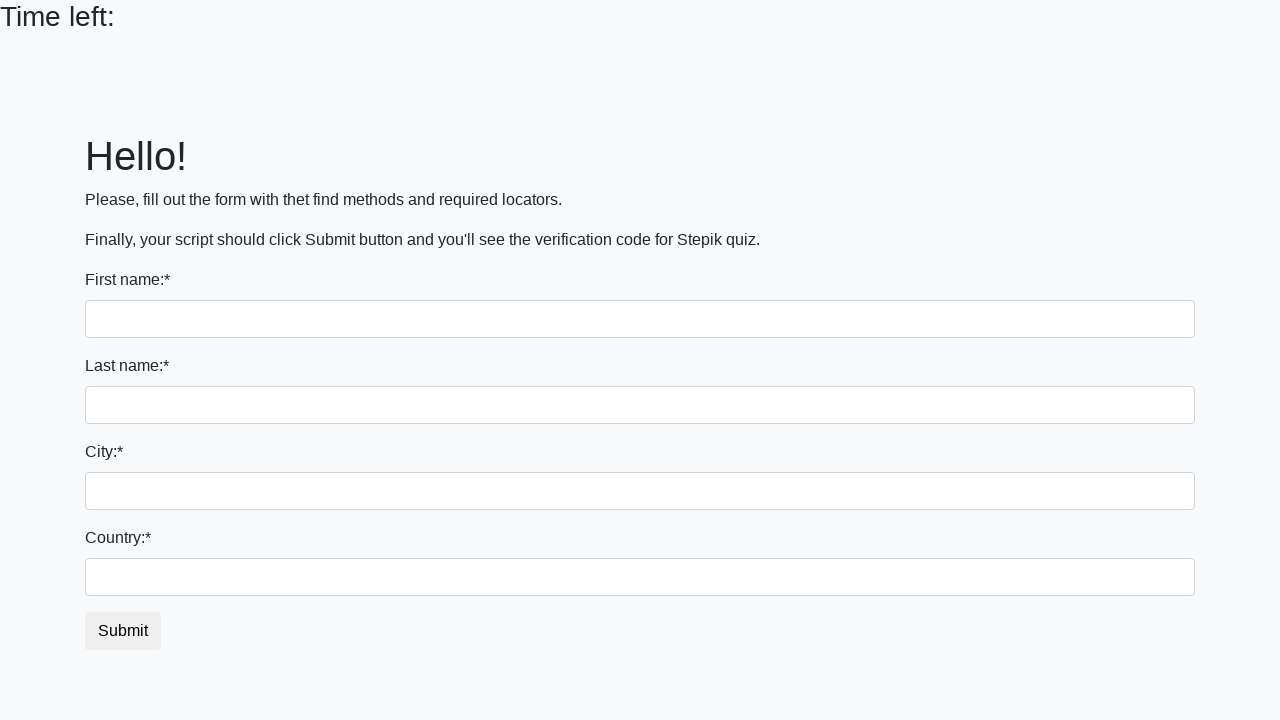

Filled first name field with 'Ivan' on input
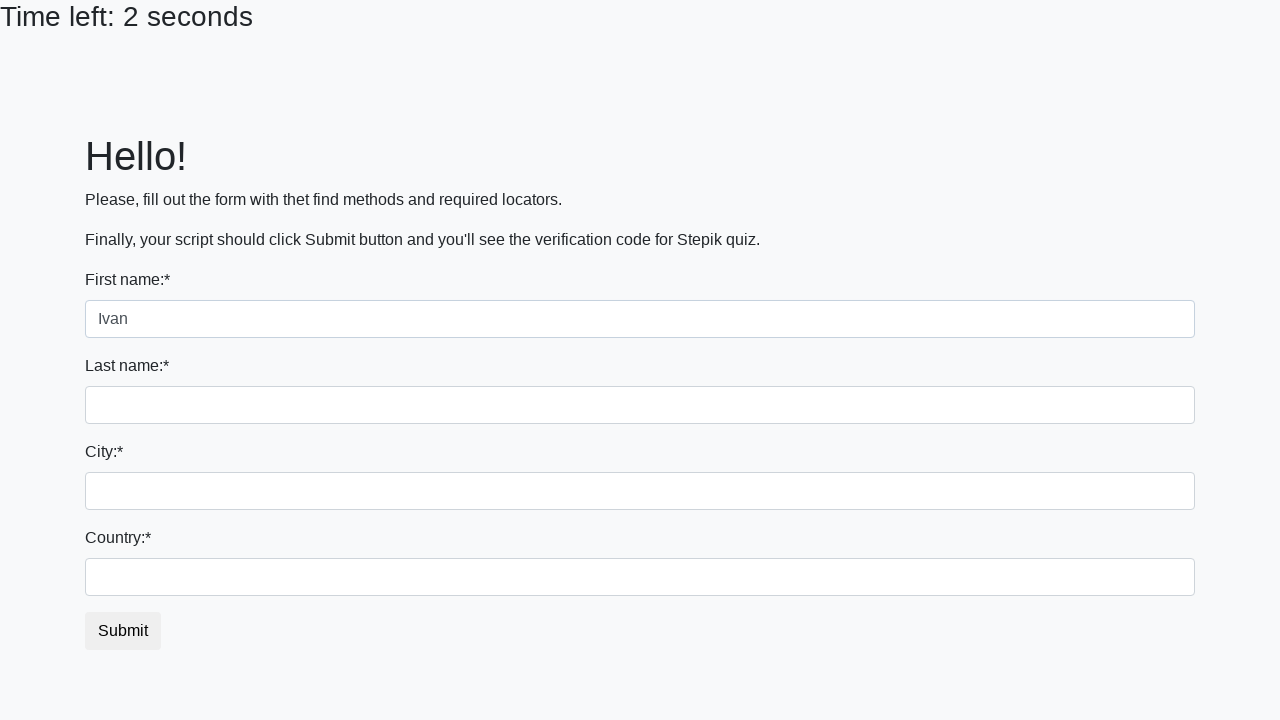

Filled last name field with 'Petrov' on input[name='last_name']
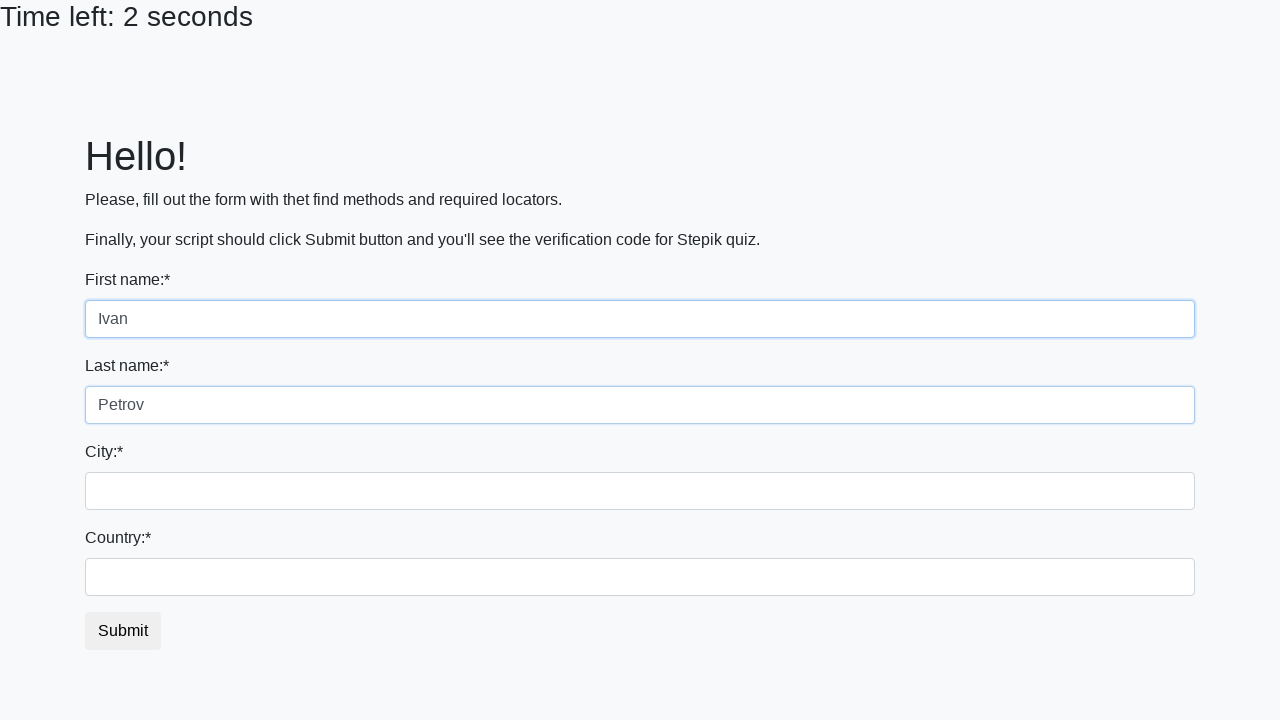

Filled city field with 'Smolensk' on .form-control.city
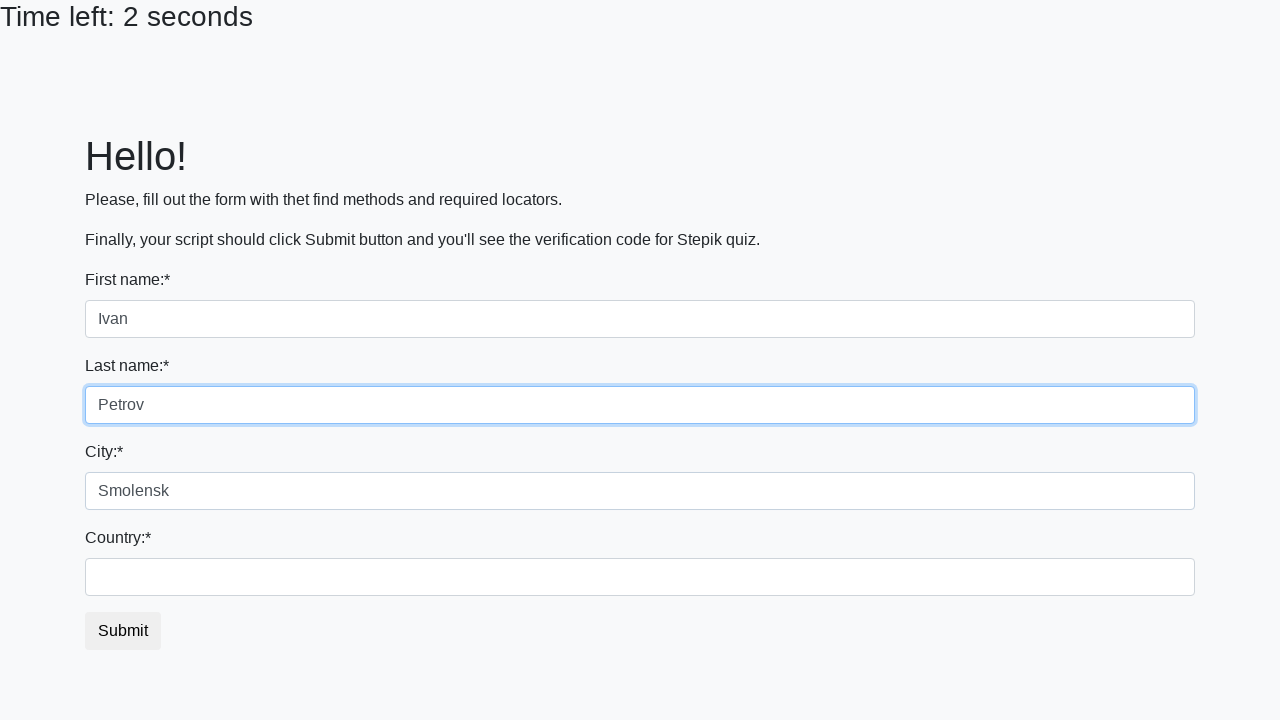

Filled country field with 'Russia' on #country
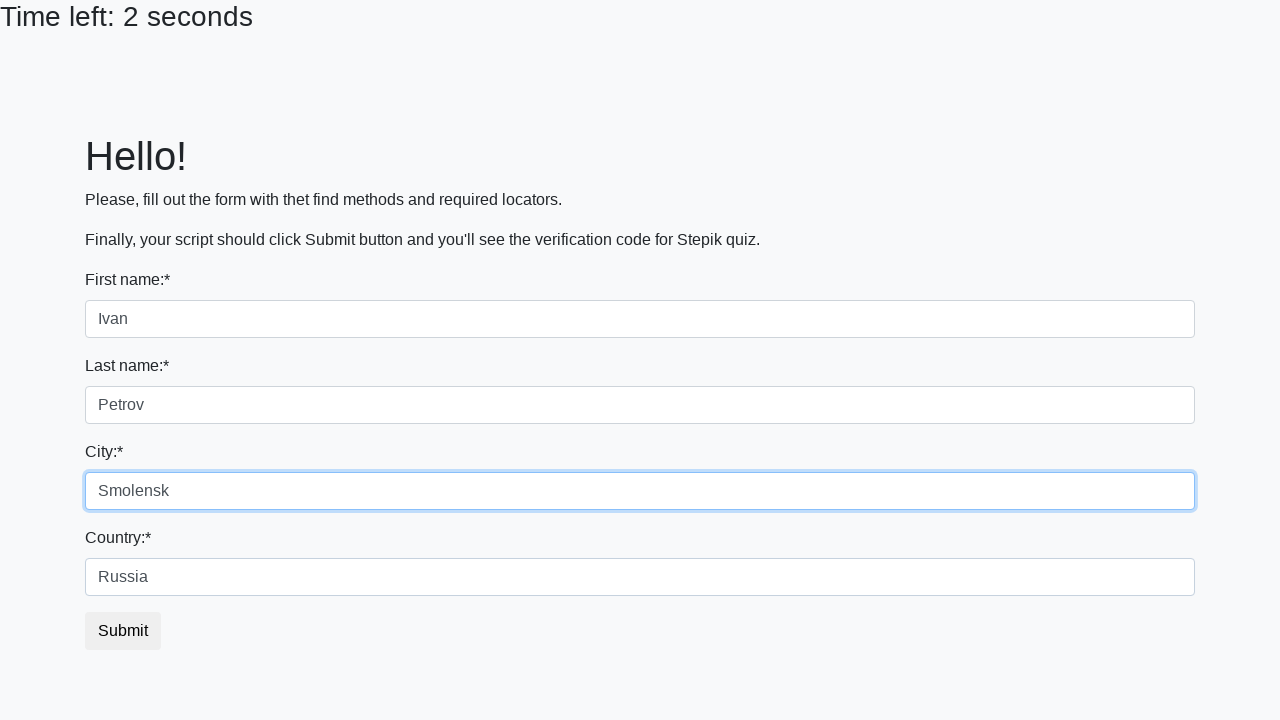

Clicked submit button to submit form at (123, 631) on button.btn
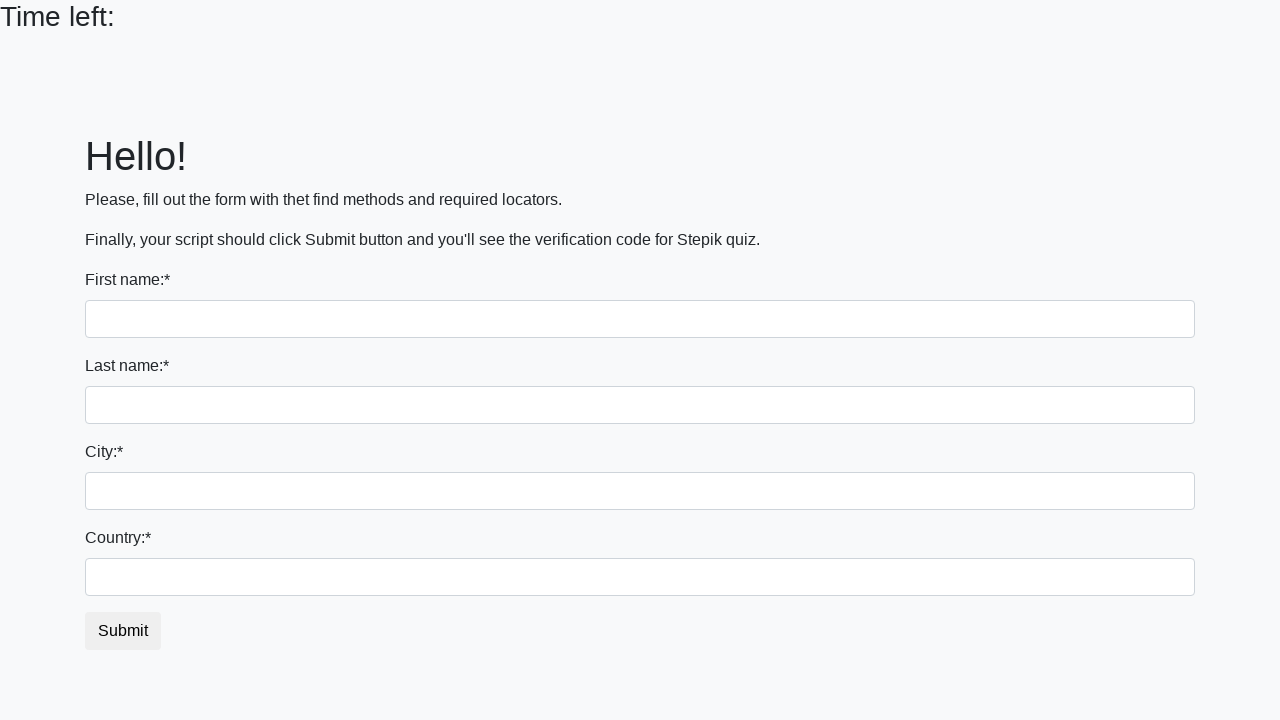

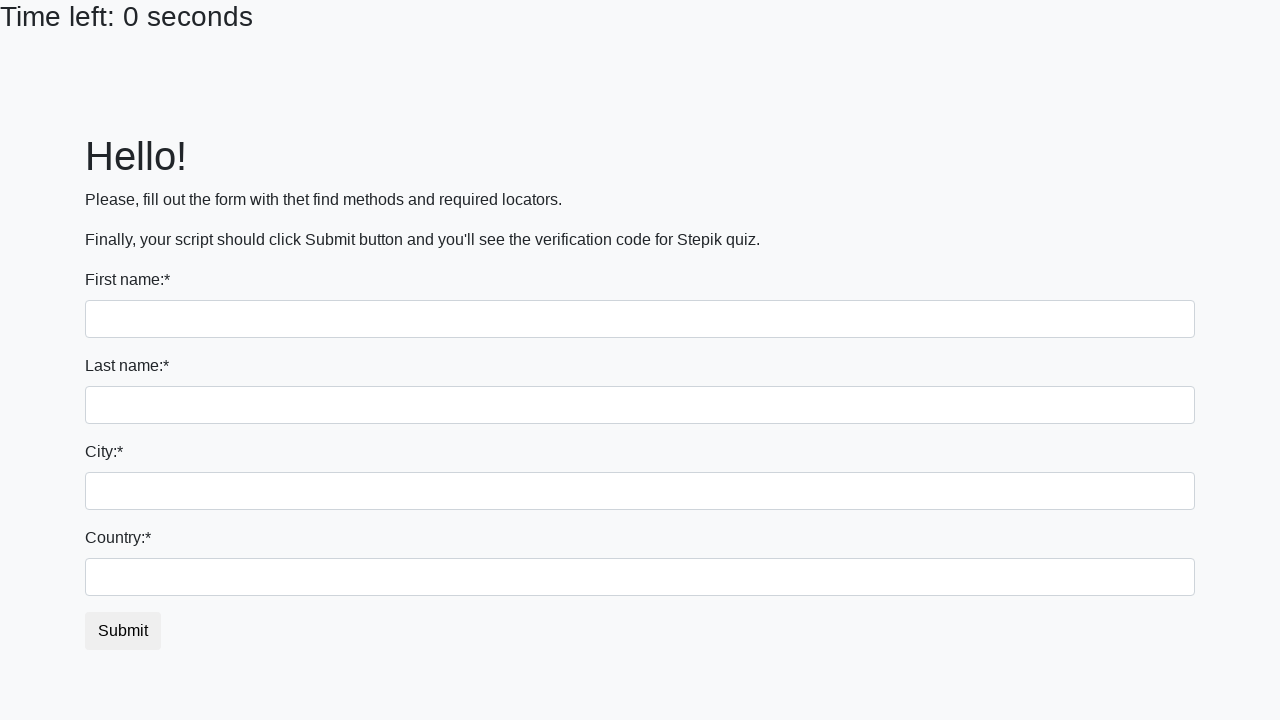